Tests the search functionality on a Katalon demo e-commerce site by entering "Flying Ninja" in the search field and clicking the search button

Starting URL: https://cms.demo.katalon.com/

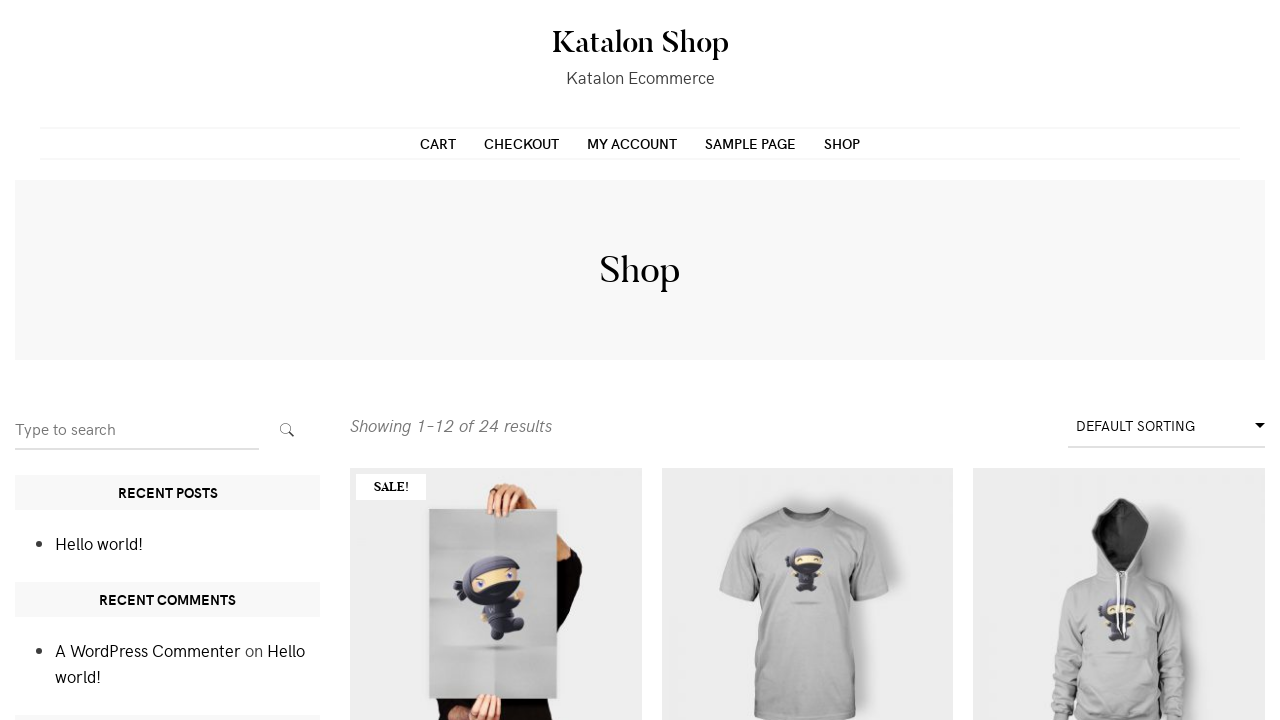

Filled search field with 'Flying Ninja' on input[name='s']
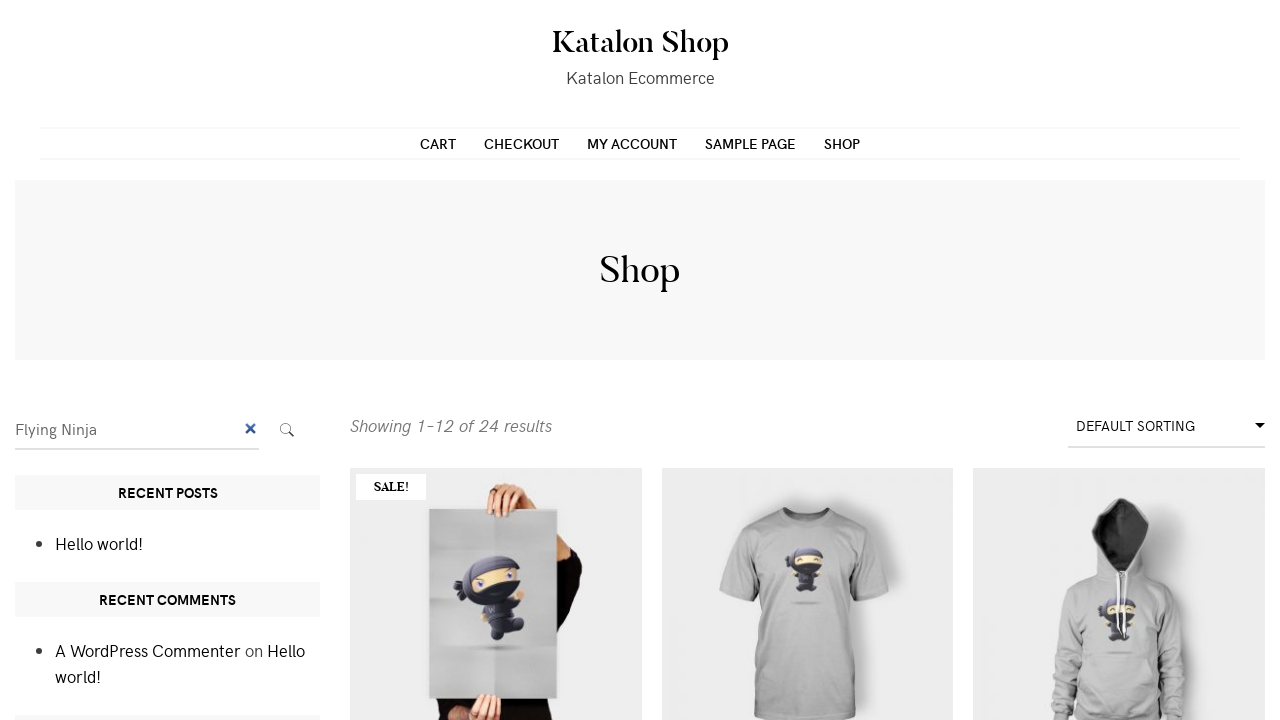

Clicked search submit button at (287, 430) on button.search-submit
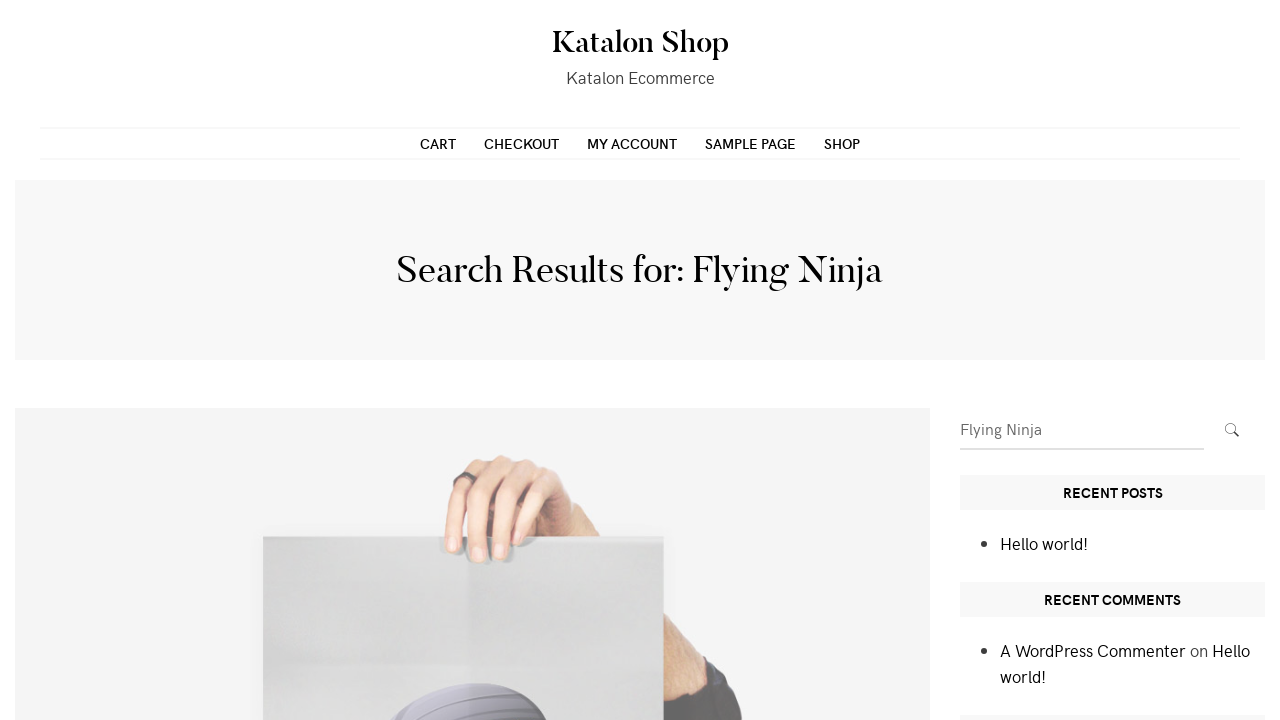

Waited for search results to load (networkidle)
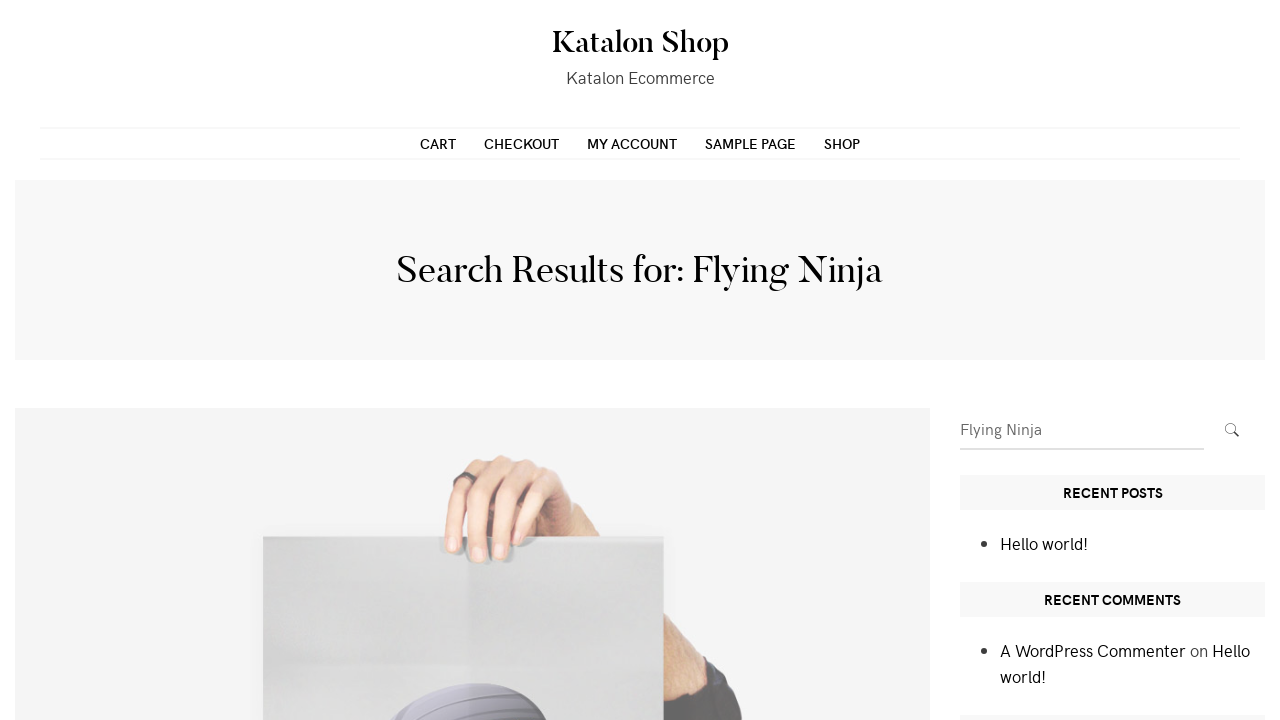

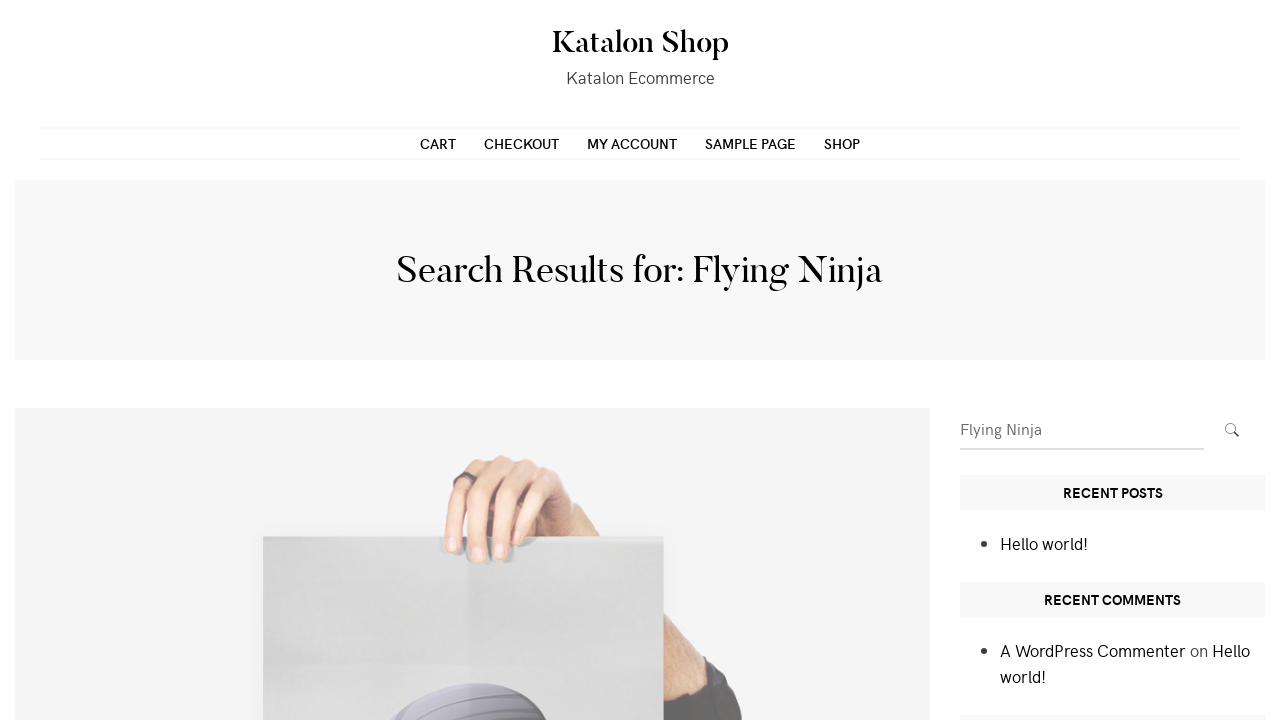